Tests that the text input field is cleared after adding a todo item

Starting URL: https://demo.playwright.dev/todomvc

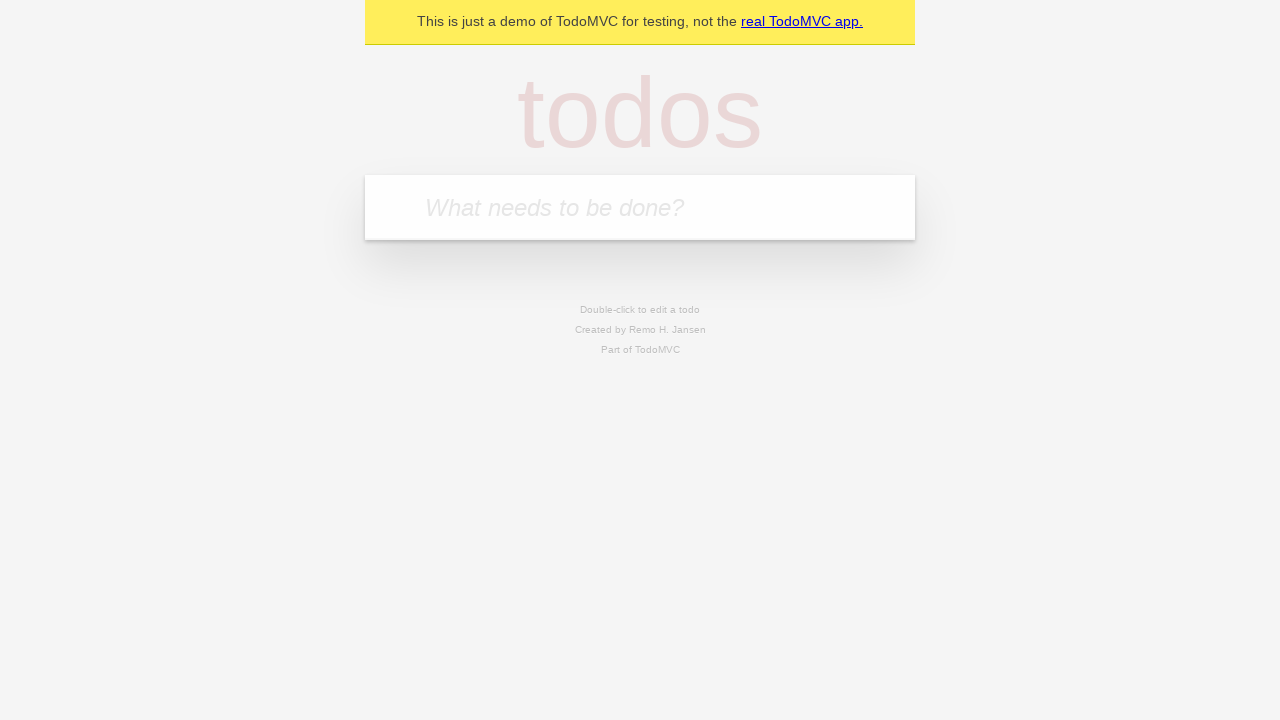

Filled todo input field with 'buy some cheese' on .new-todo
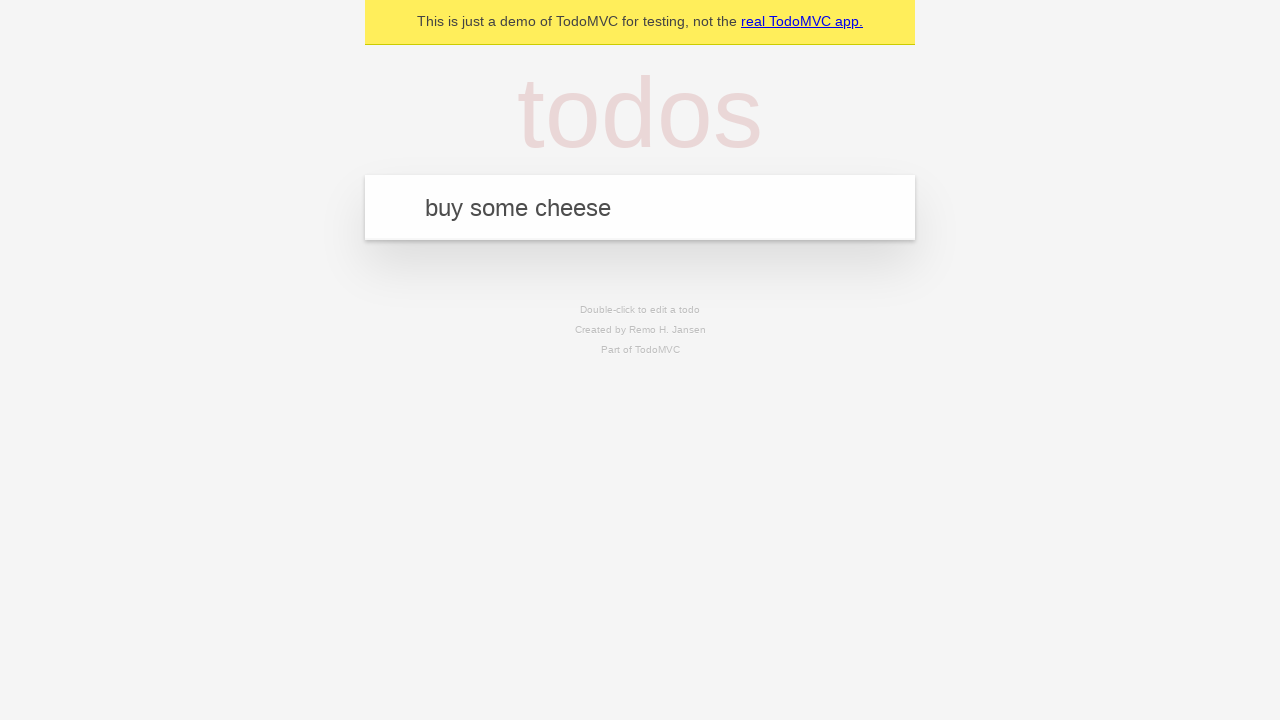

Pressed Enter to add todo item on .new-todo
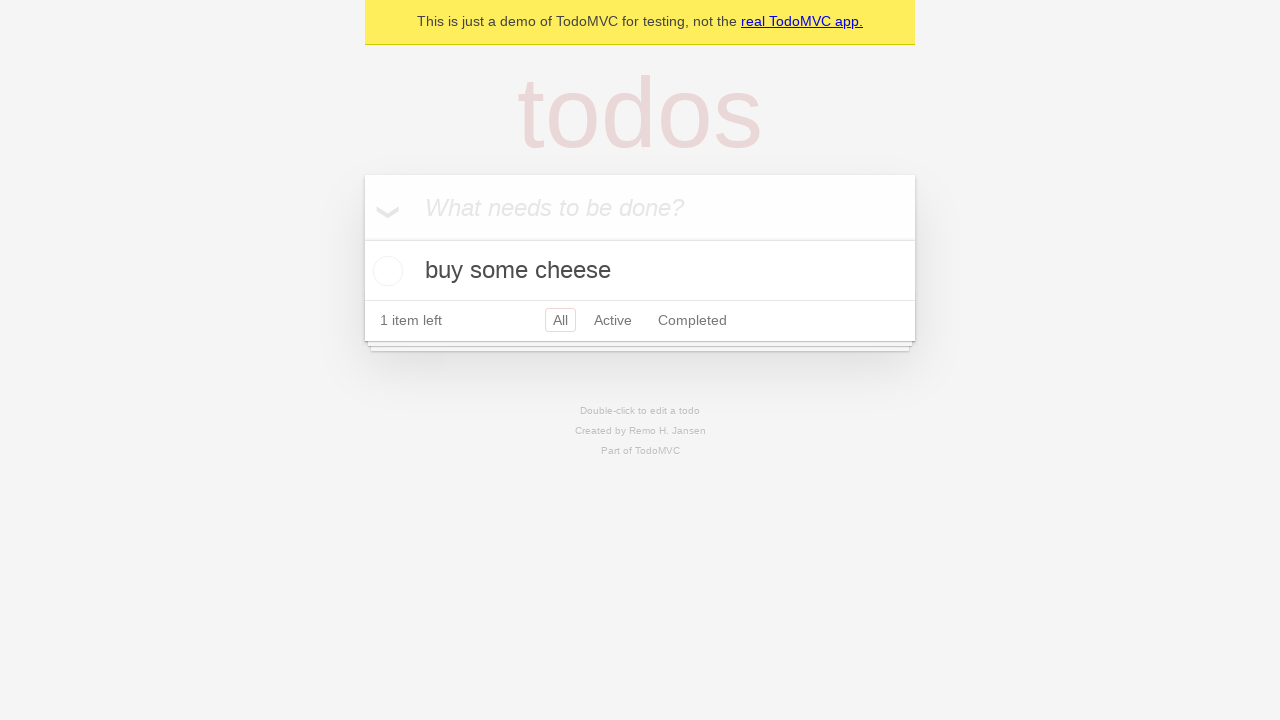

Todo item was added to the list
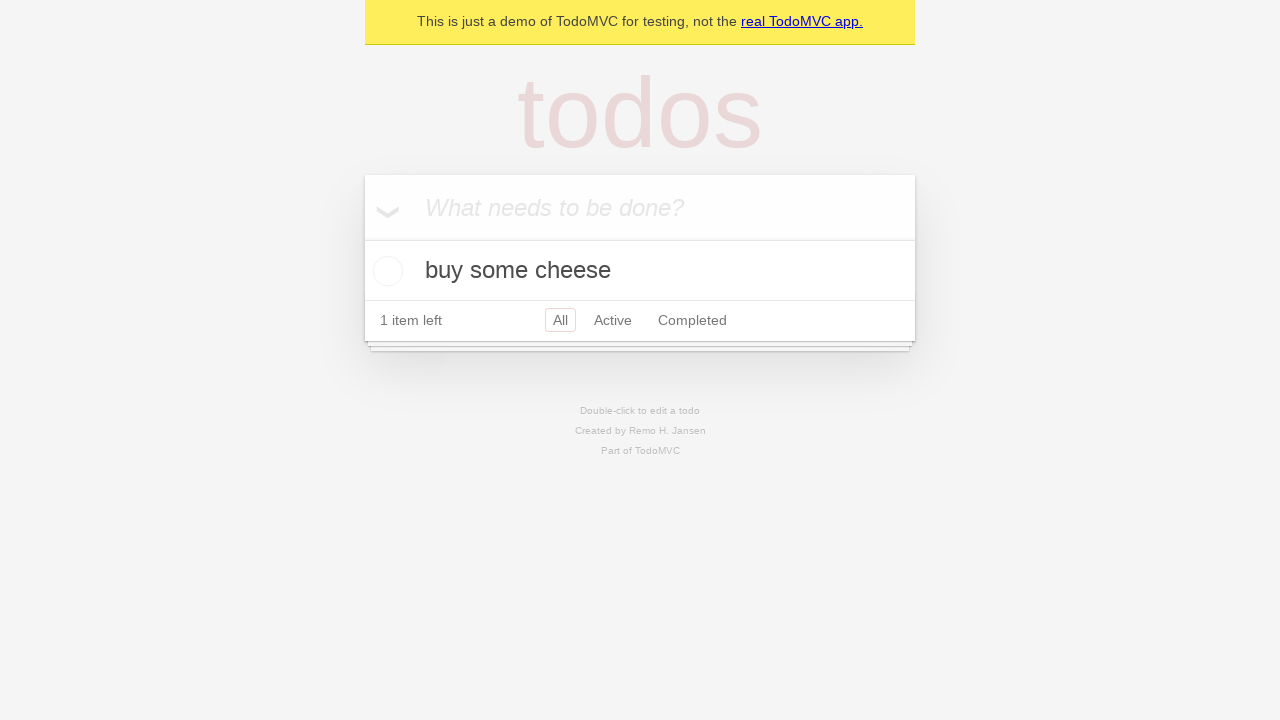

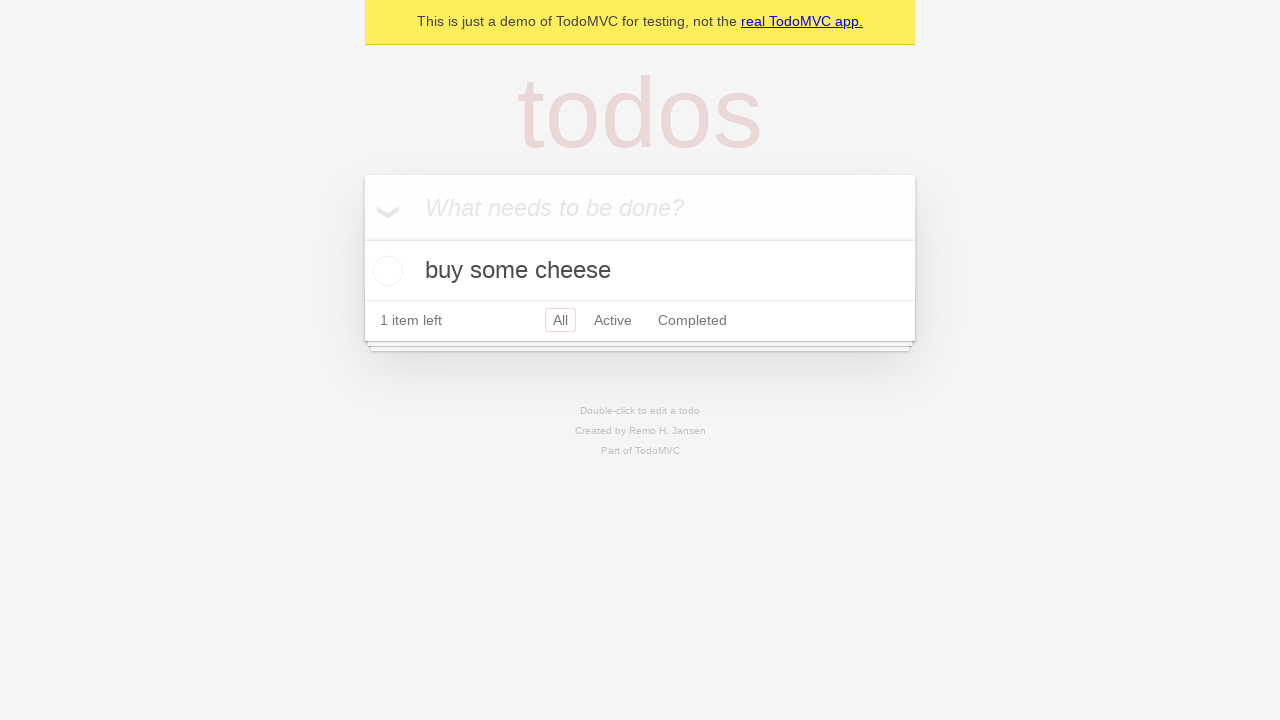